Tests selecting the "No" radio button option

Starting URL: https://thefreerangetester.github.io/sandbox-automation-testing/

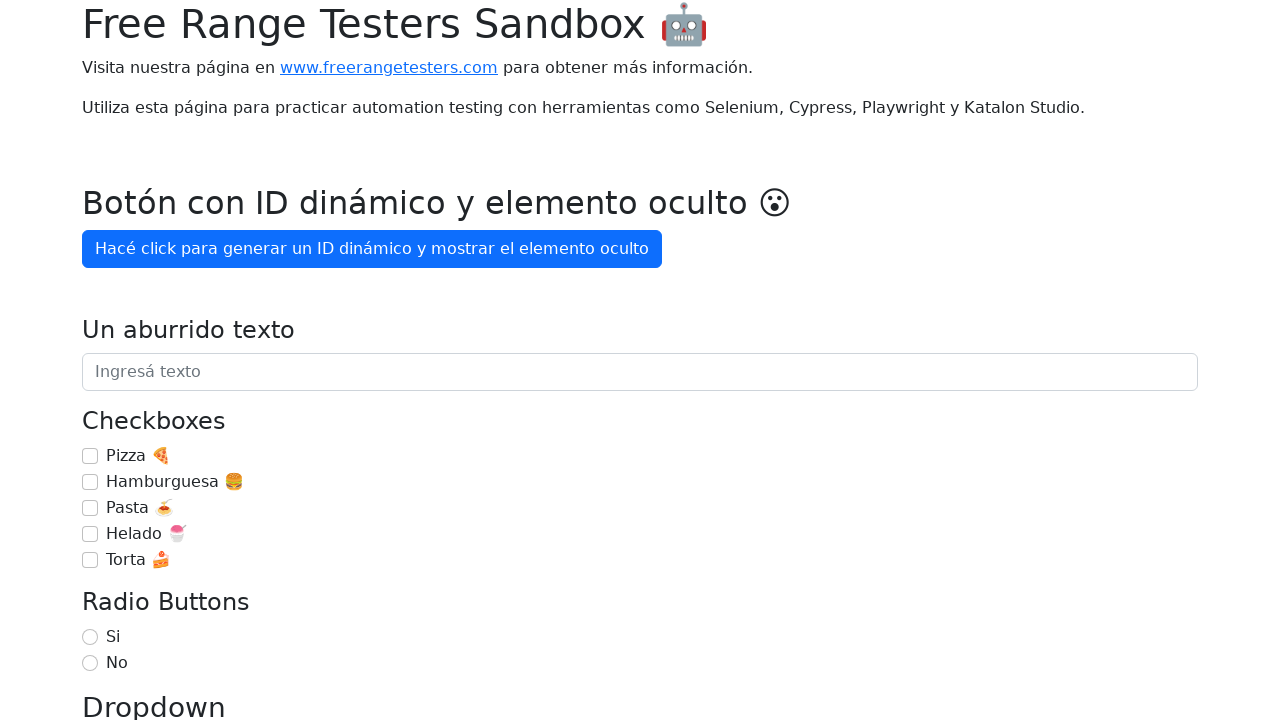

Selected the 'No' radio button option at (90, 663) on internal:label="No"i
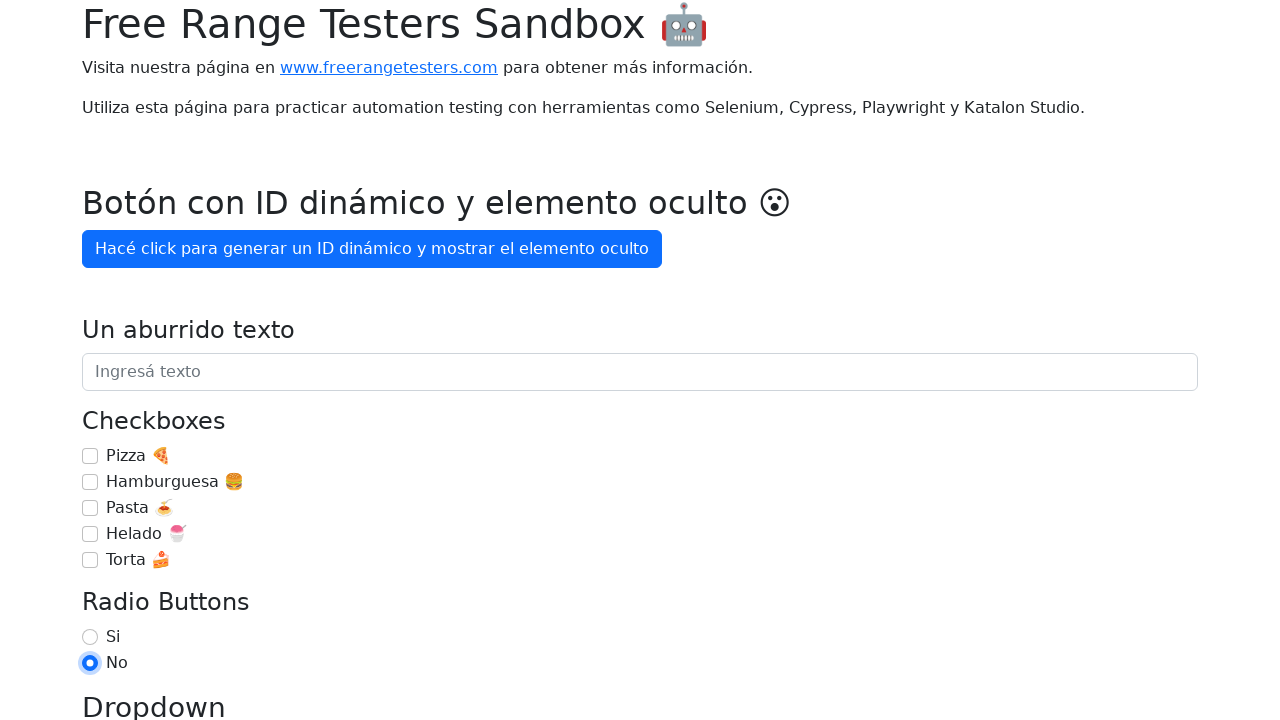

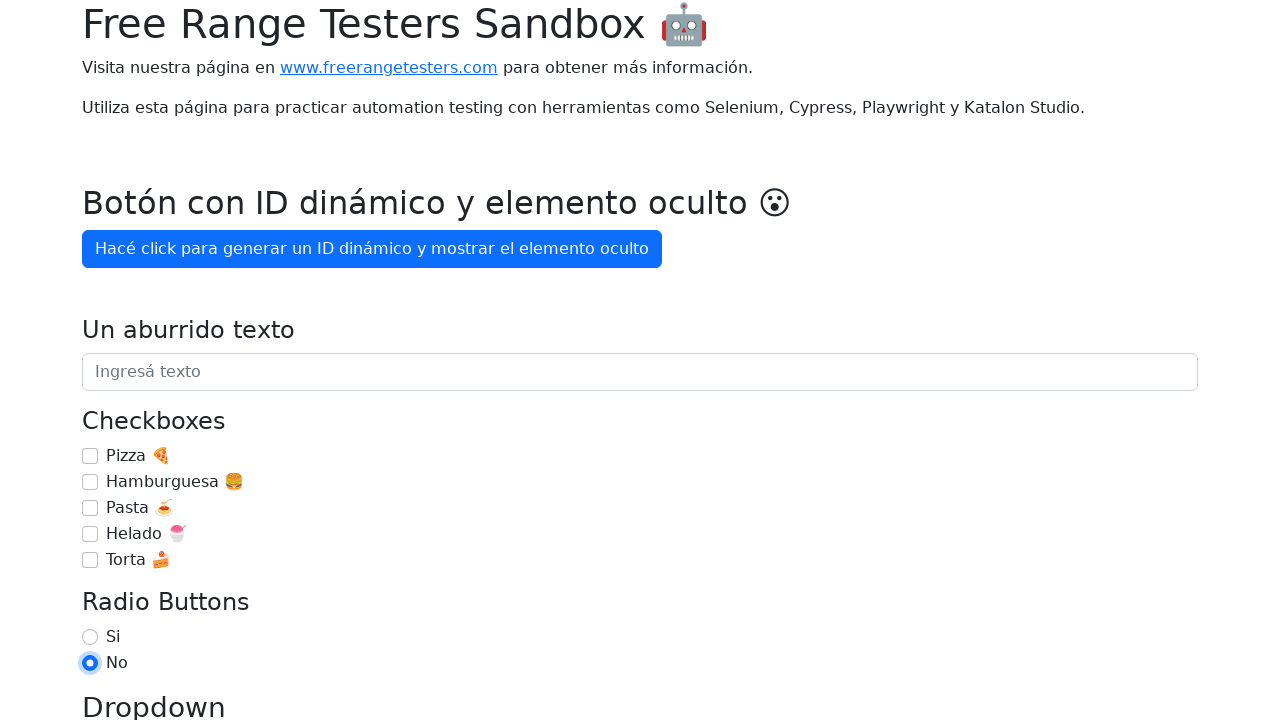